Tests a simple form interaction by navigating to a form page and clicking the submit button

Starting URL: http://suninjuly.github.io/simple_form_find_task.html

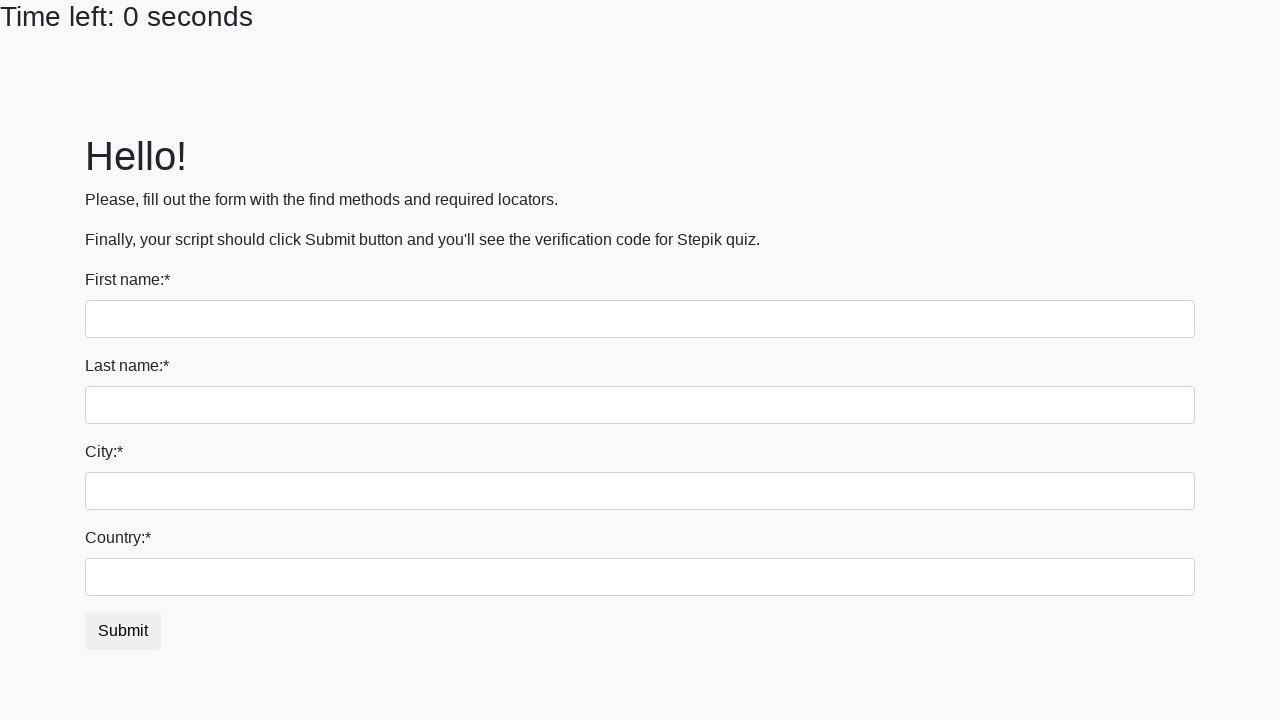

Navigated to simple form page
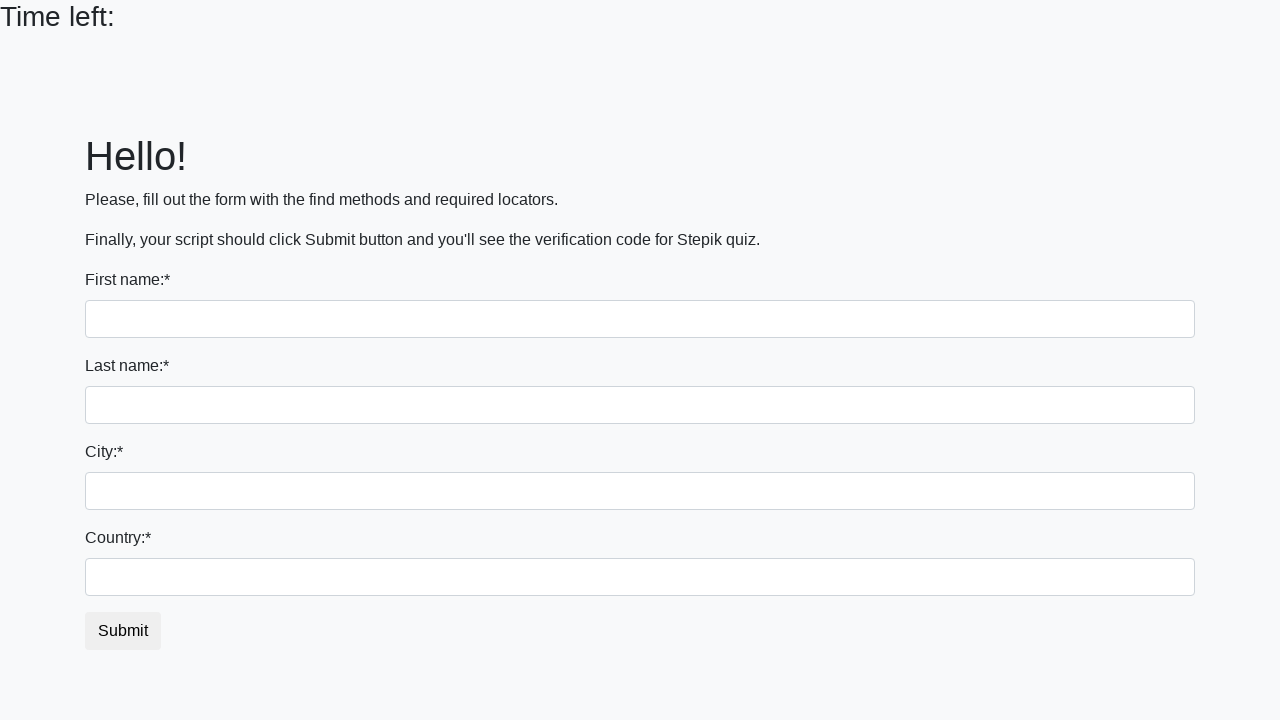

Clicked the submit button at (123, 631) on #submit_button
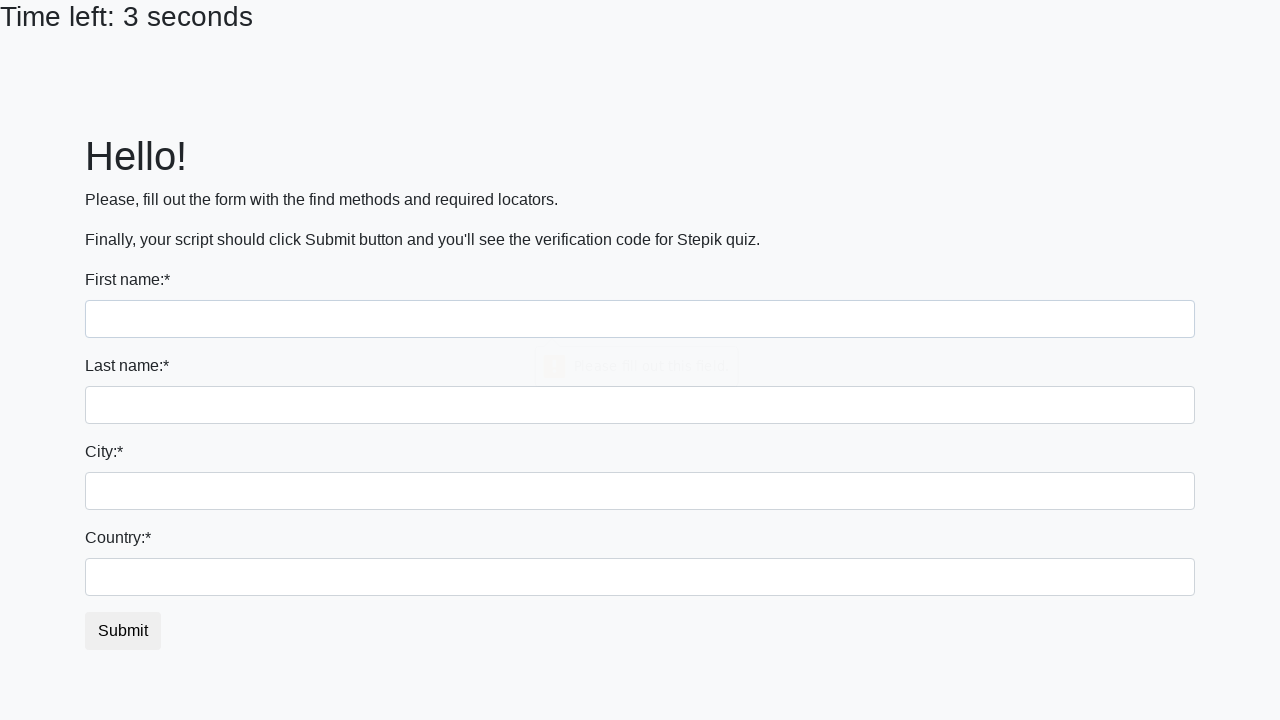

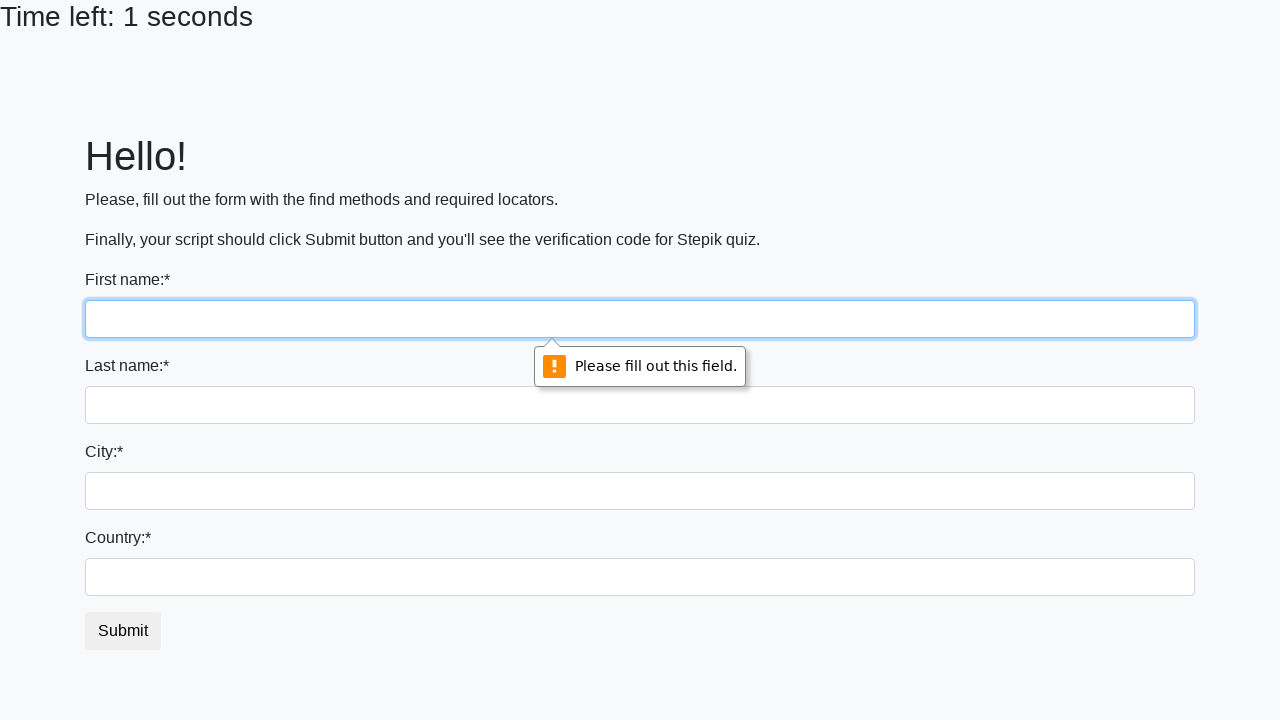